Tests window handling by opening multiple browser windows and closing a specific window based on its title

Starting URL: https://www.hyrtutorials.com/p/window-handles-practice.html

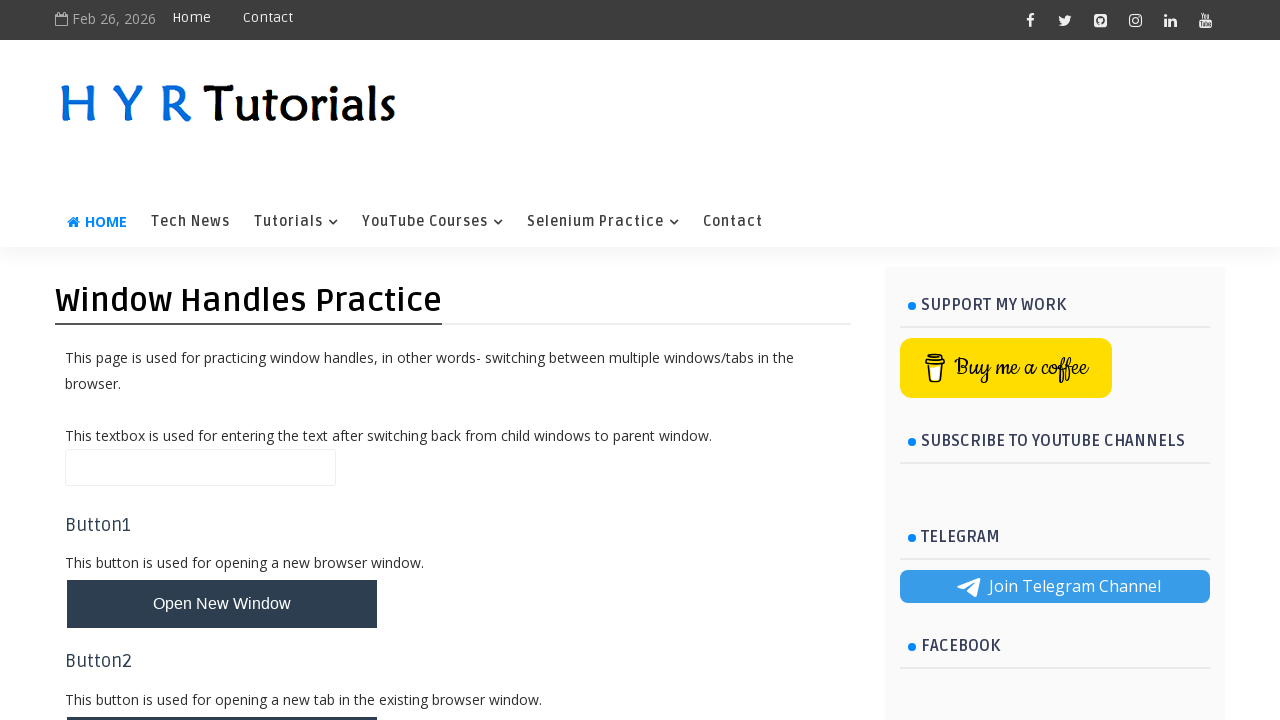

Clicked button to open new windows at (222, 361) on #newWindowsBtn
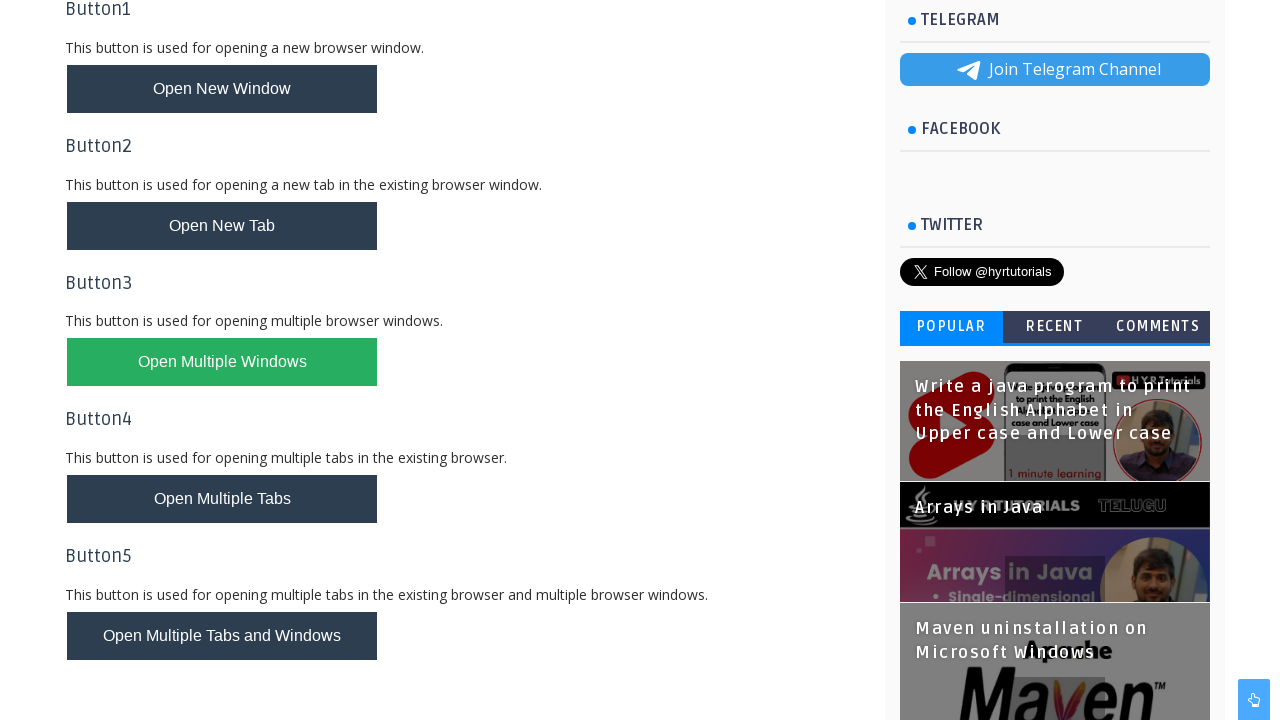

Waited 1000ms for new windows to open
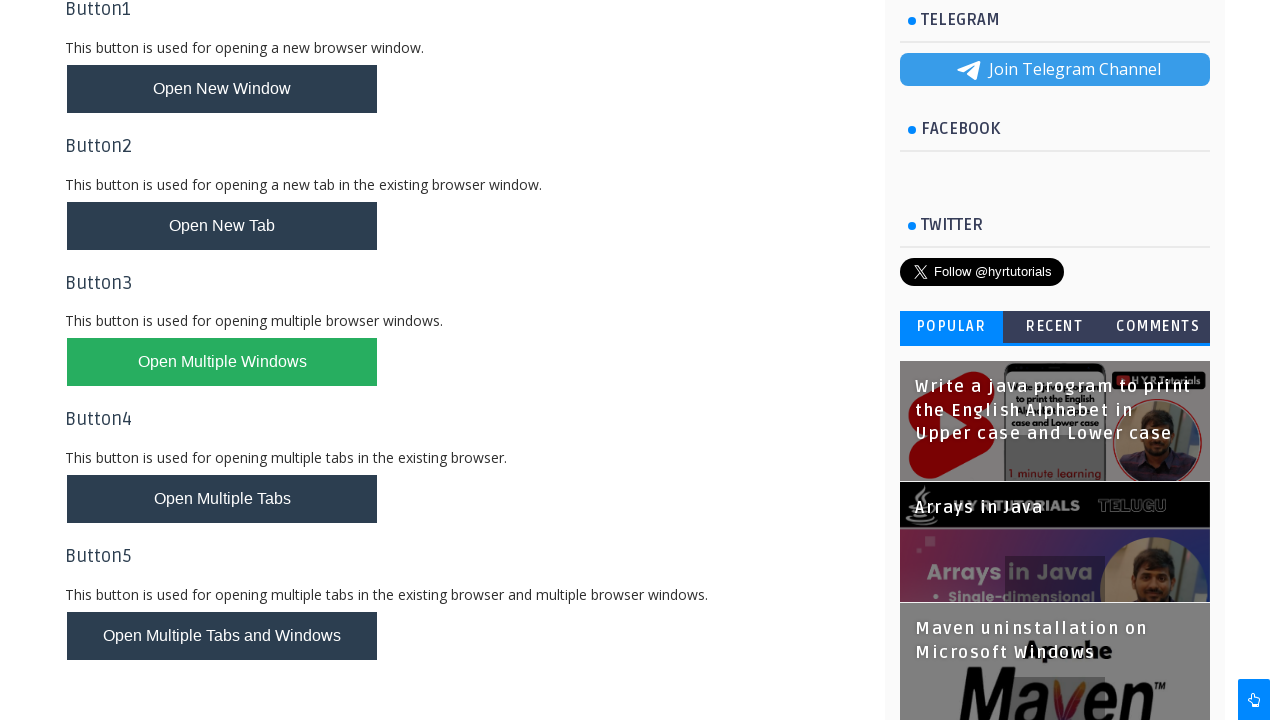

Retrieved all open pages/windows from context
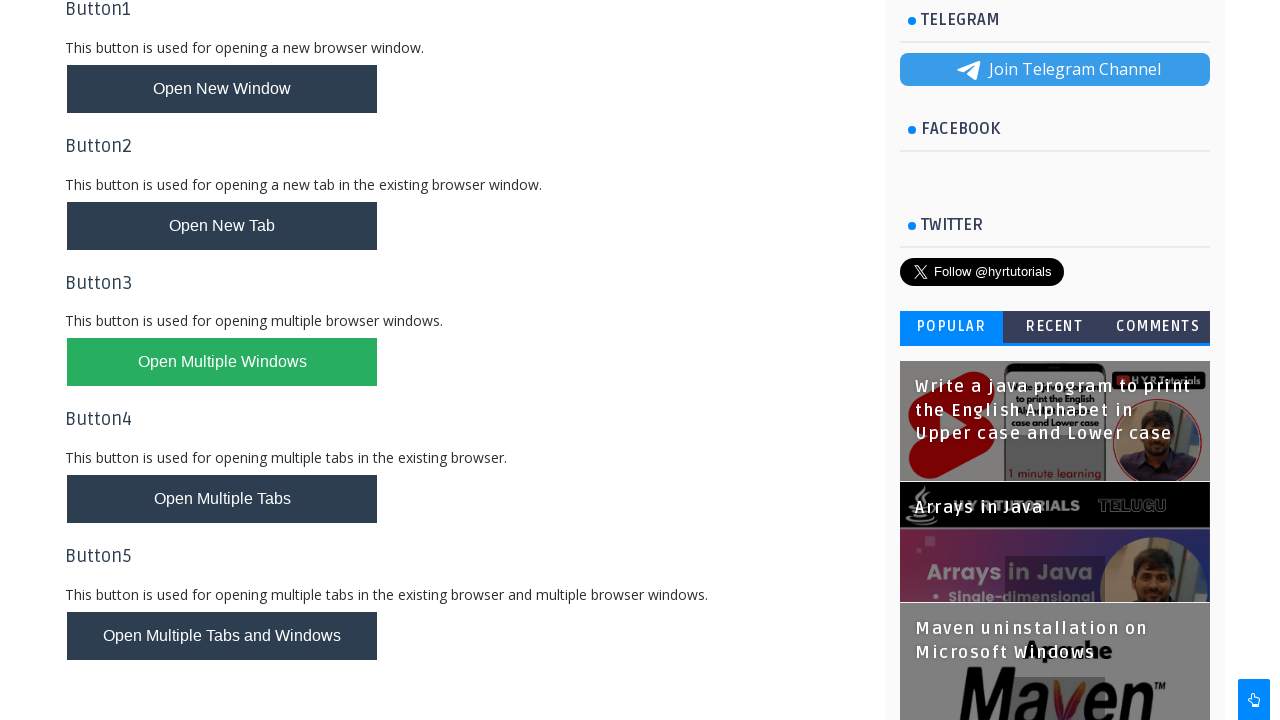

Found and closed window with title 'XPath Practice - H Y R Tutorials'
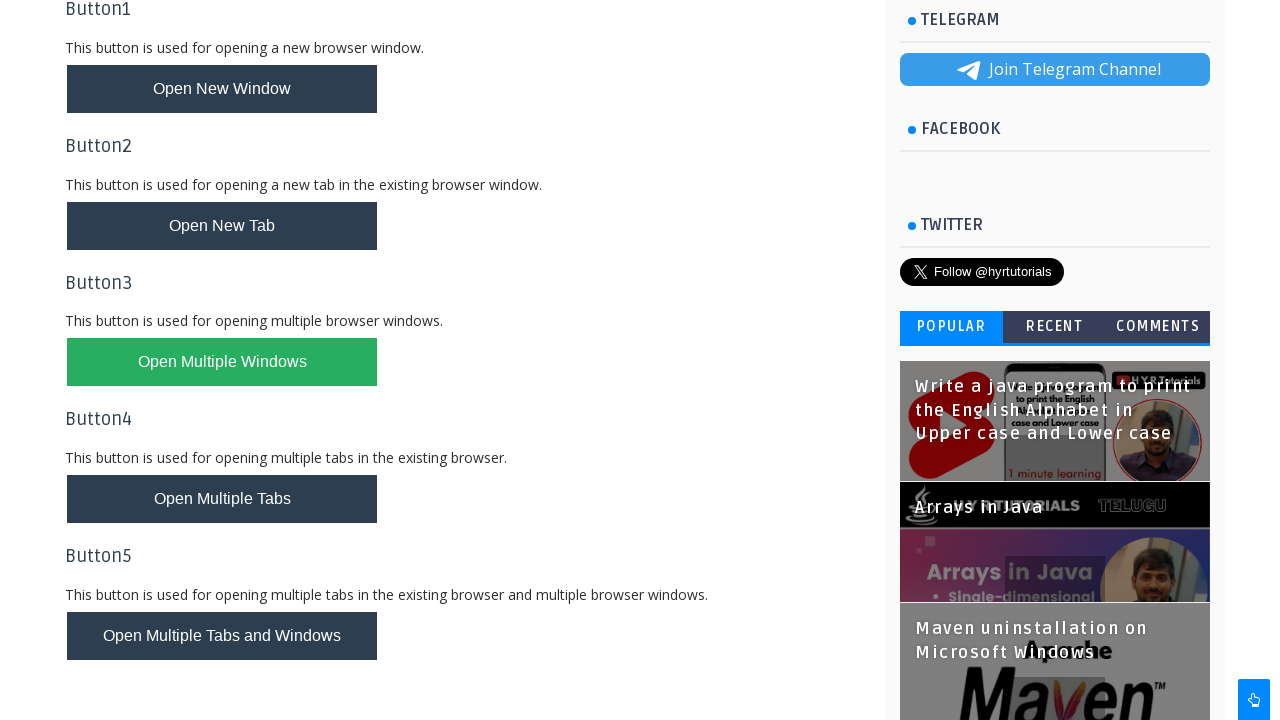

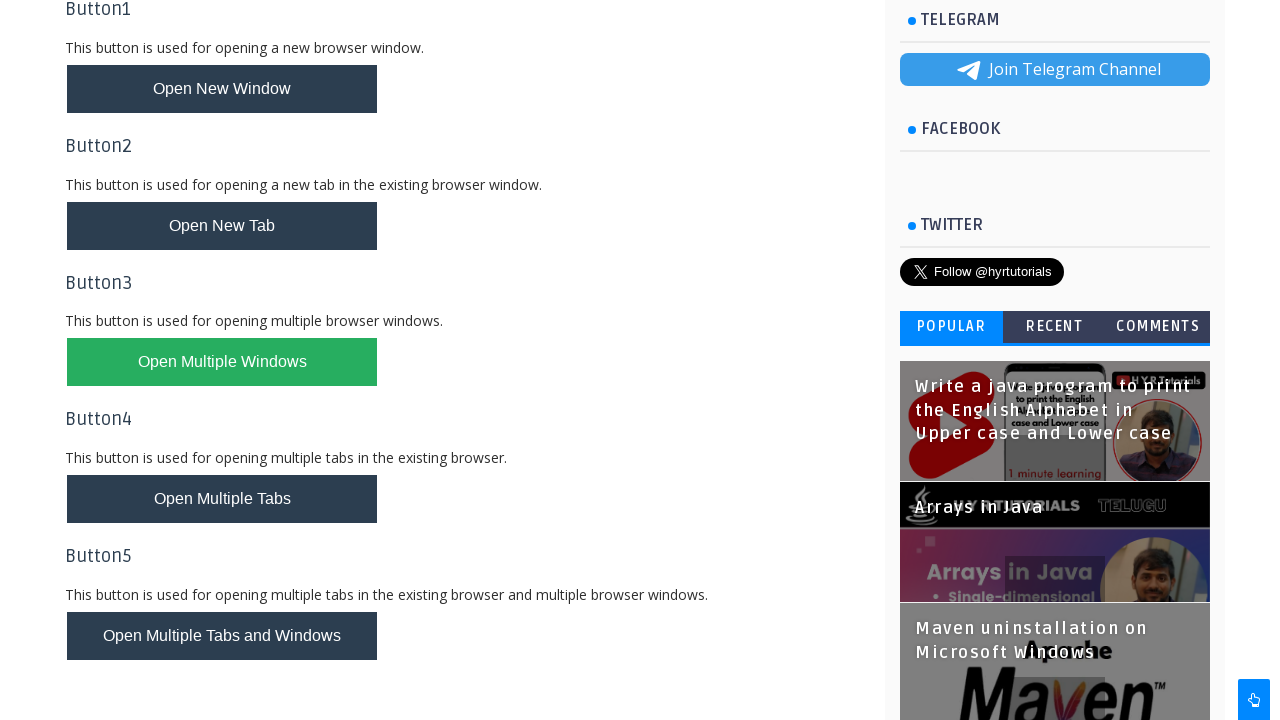